Tests click and hold functionality by selecting numbers 1 to 4 using drag selection on a jQuery selectable list

Starting URL: https://automationfc.github.io/jquery-selectable/

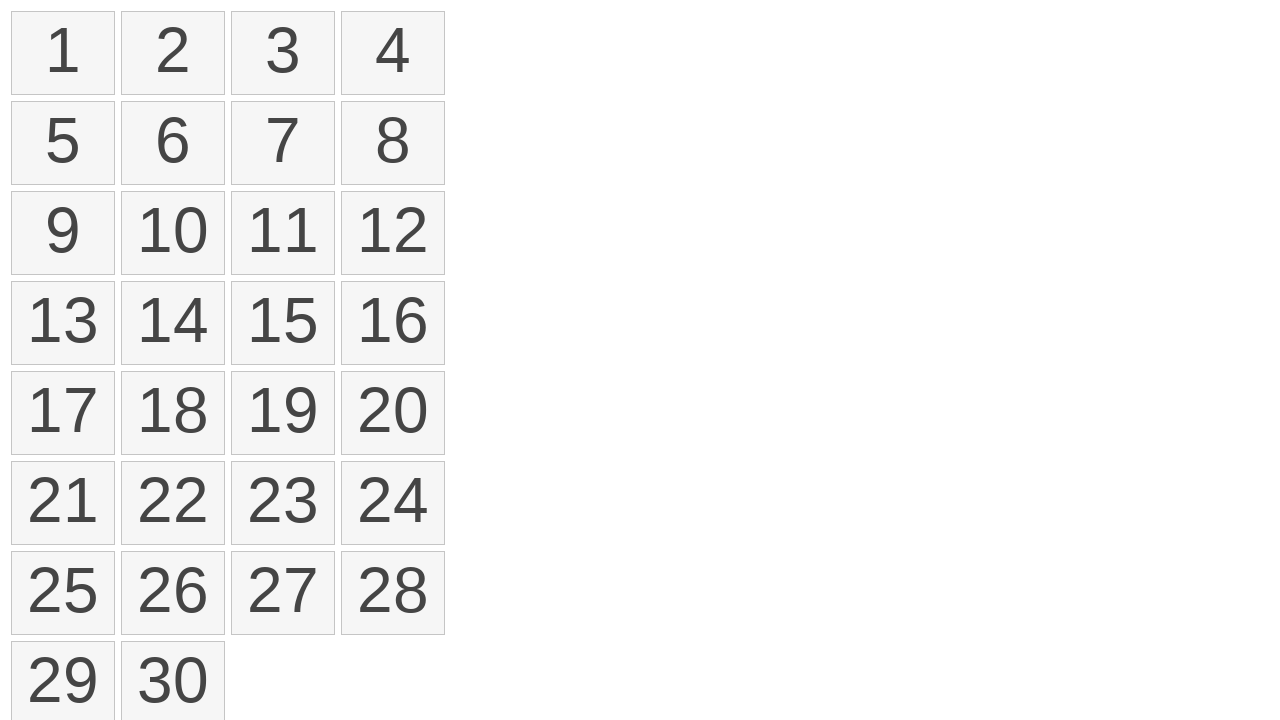

Waited for selectable items to load
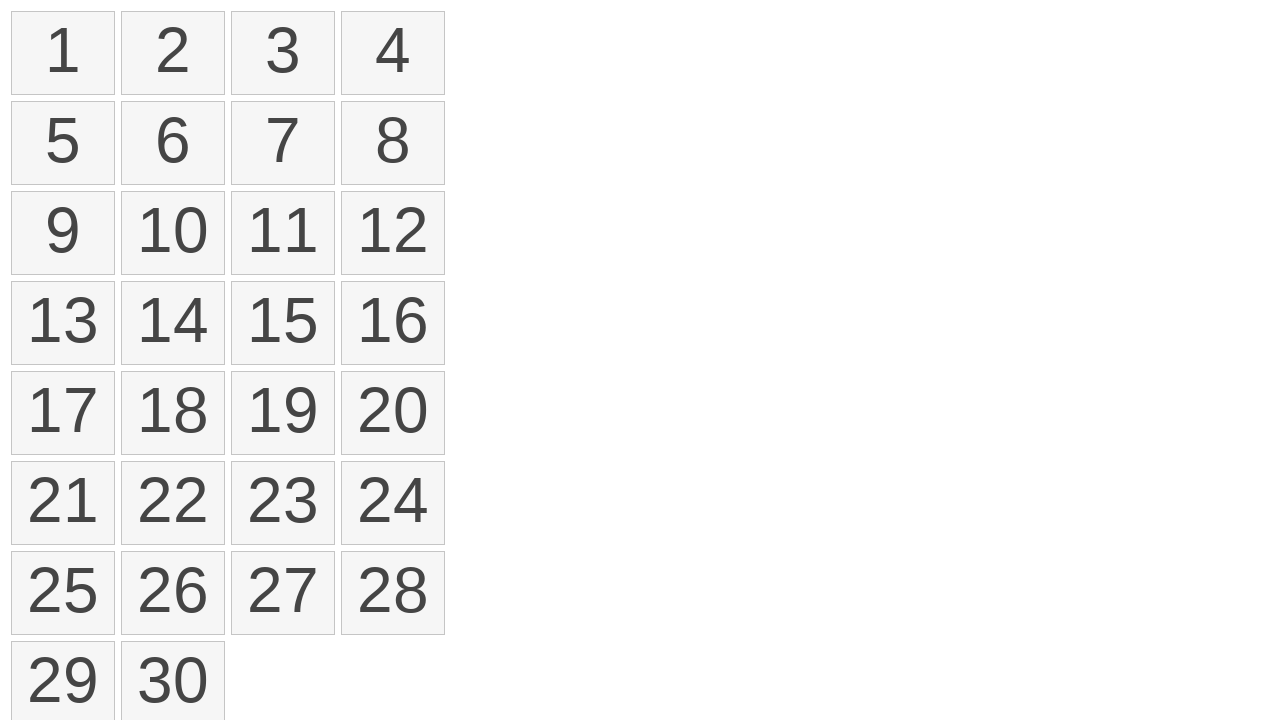

Located all selectable number items
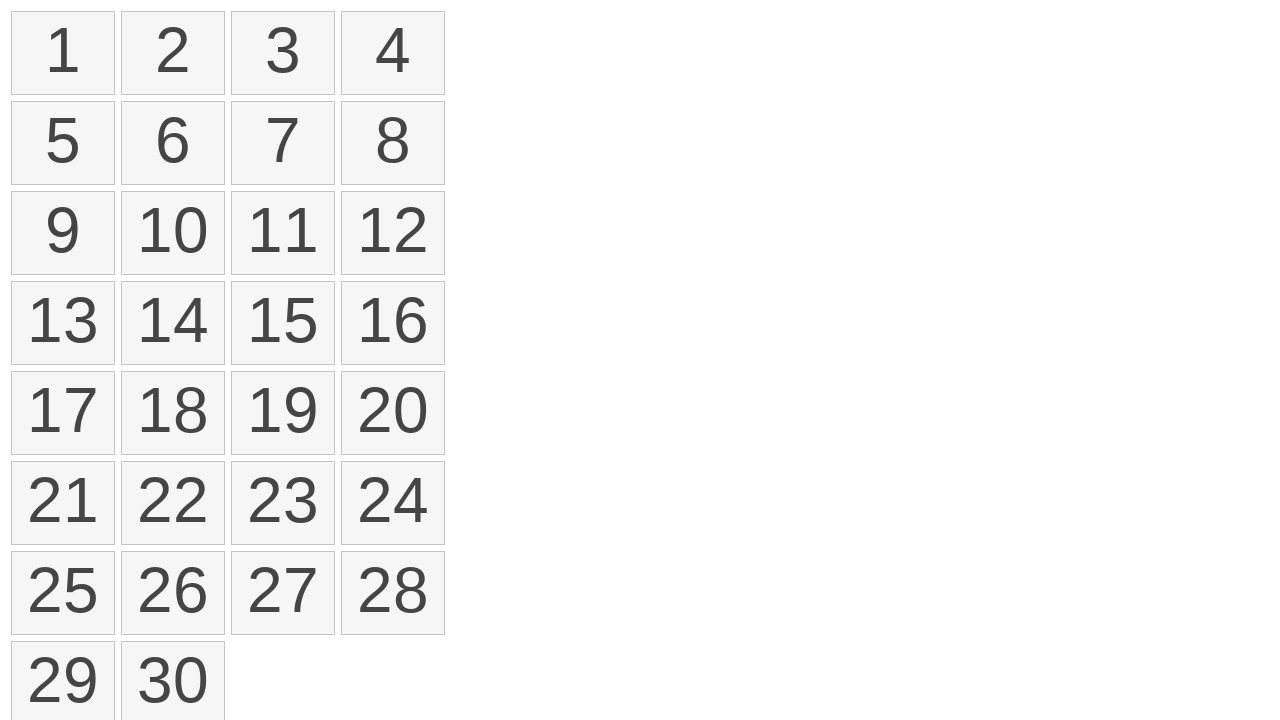

Retrieved bounding box for first element
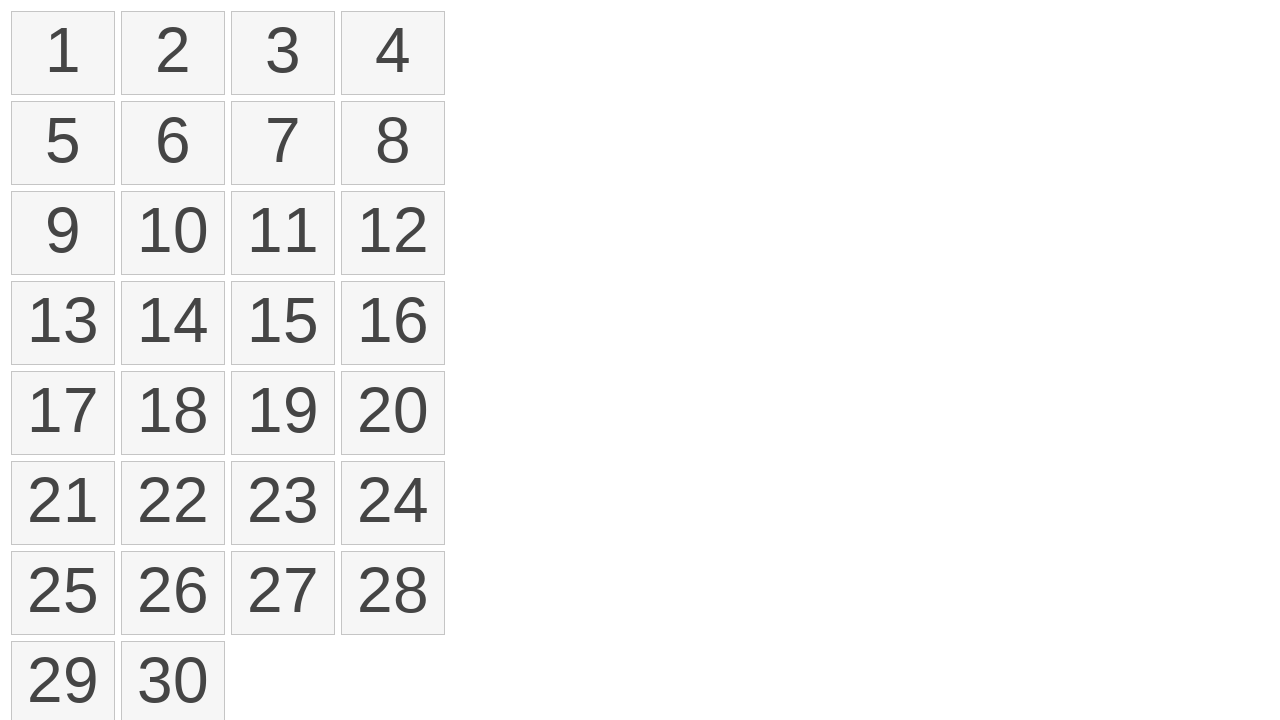

Retrieved bounding box for fourth element
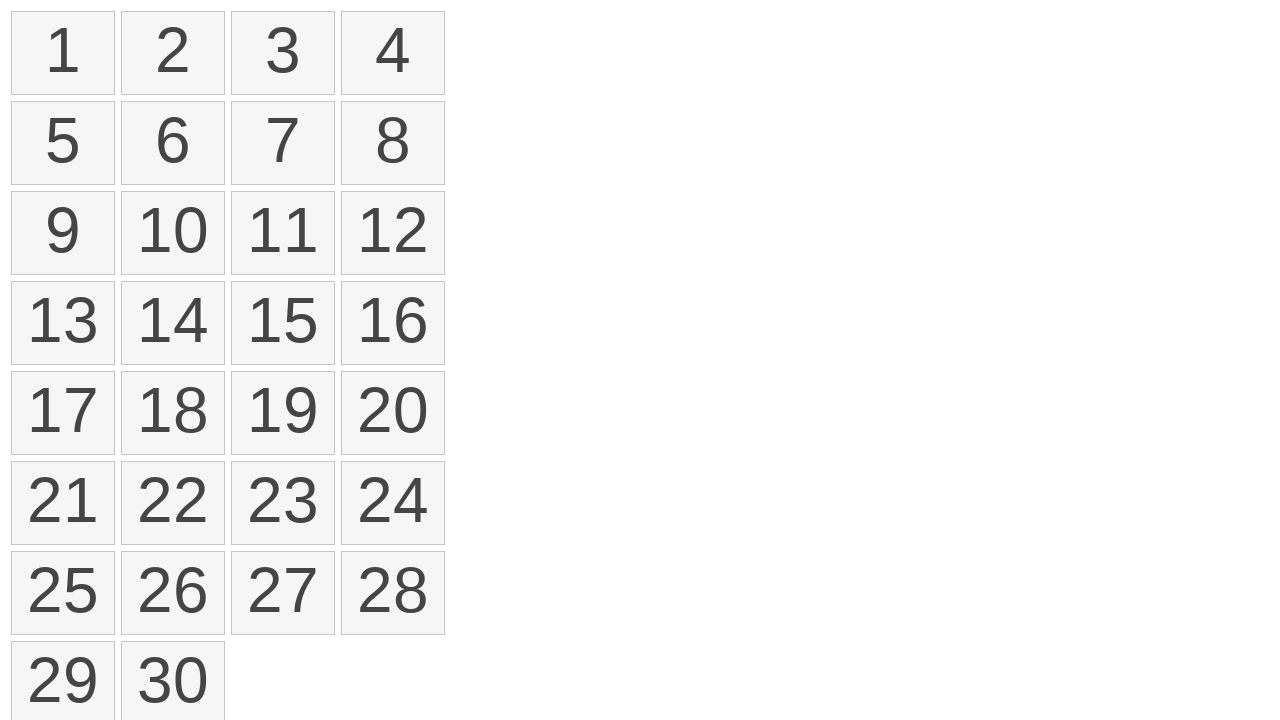

Moved mouse to center of first element at (63, 53)
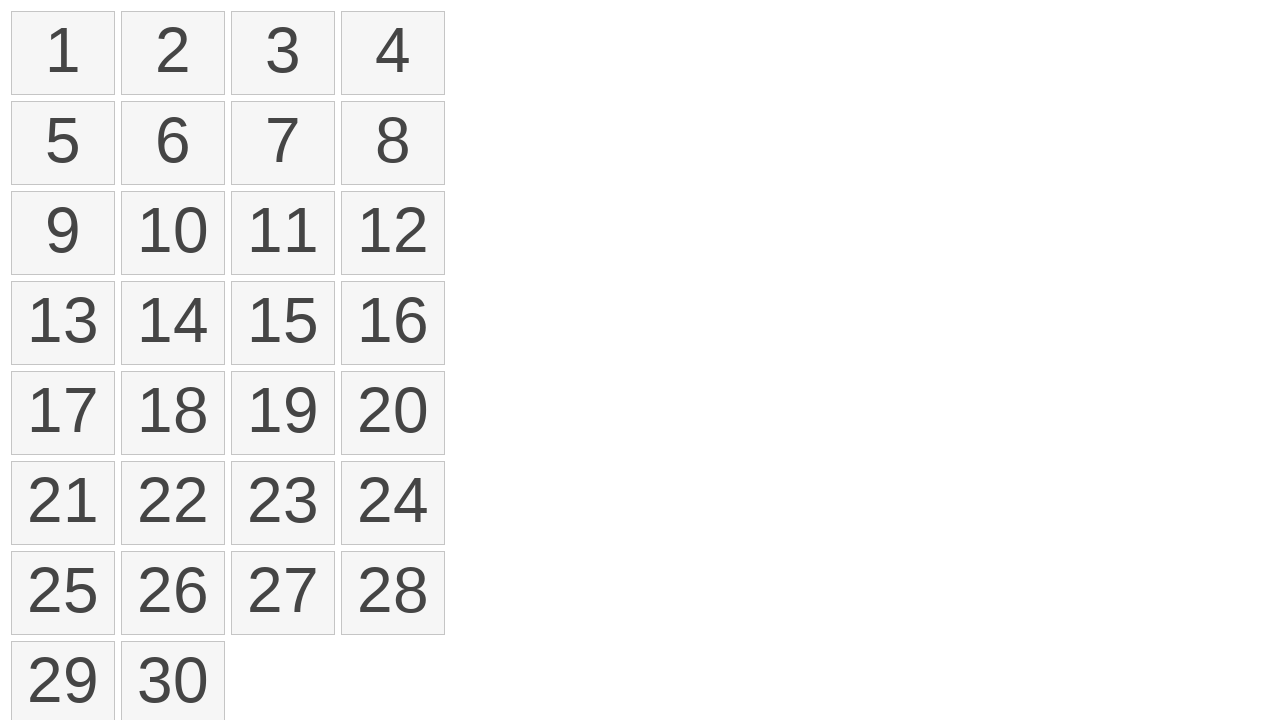

Pressed mouse button down on first element at (63, 53)
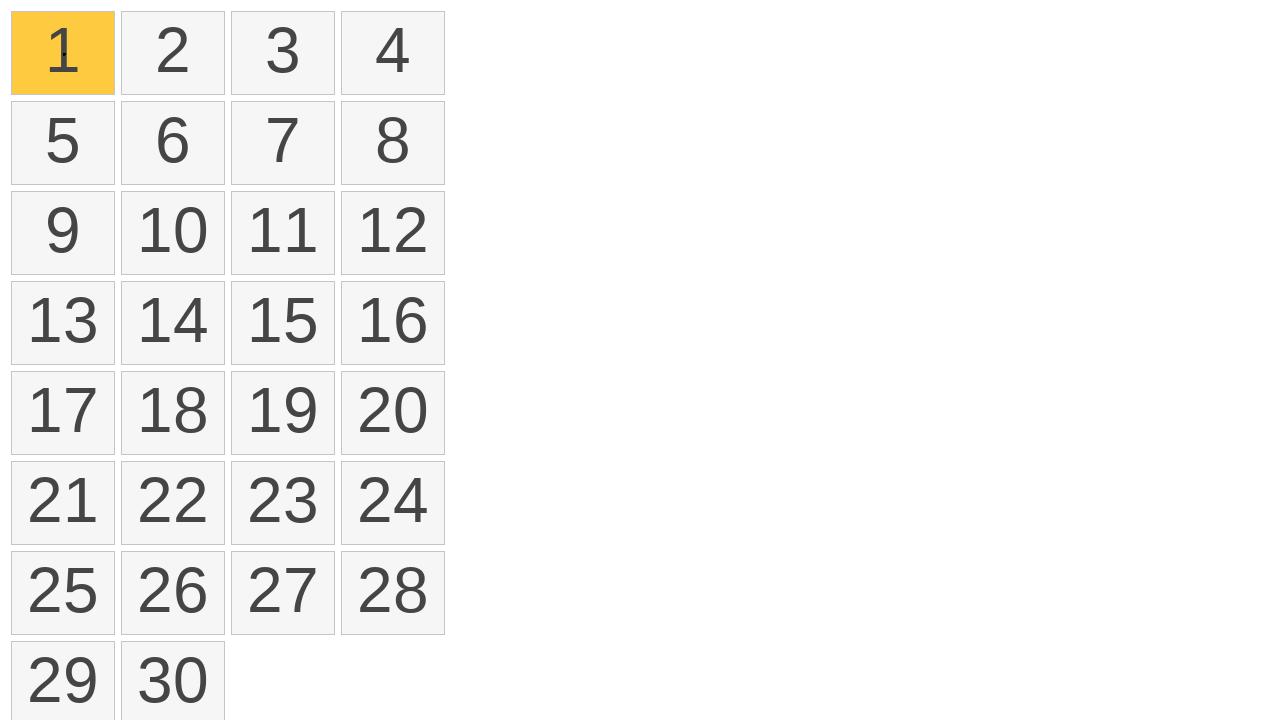

Dragged mouse to center of fourth element while holding button down at (393, 53)
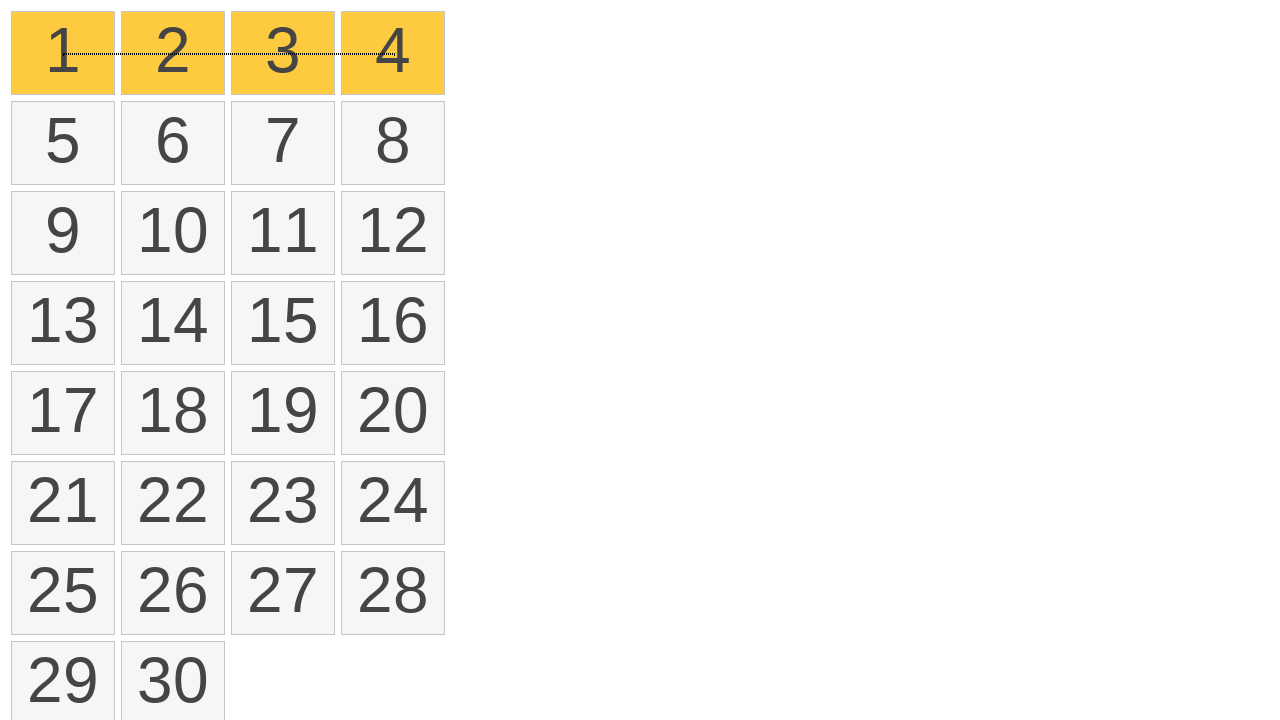

Released mouse button to complete drag selection at (393, 53)
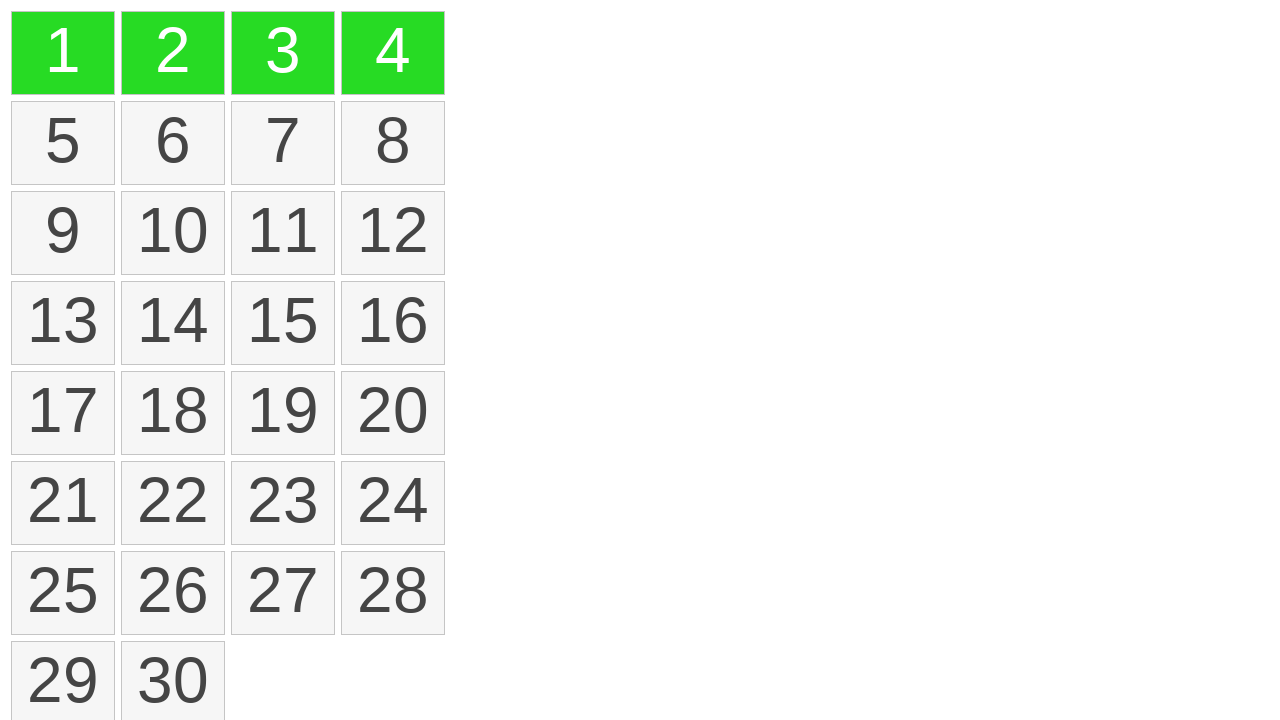

Located all selected items
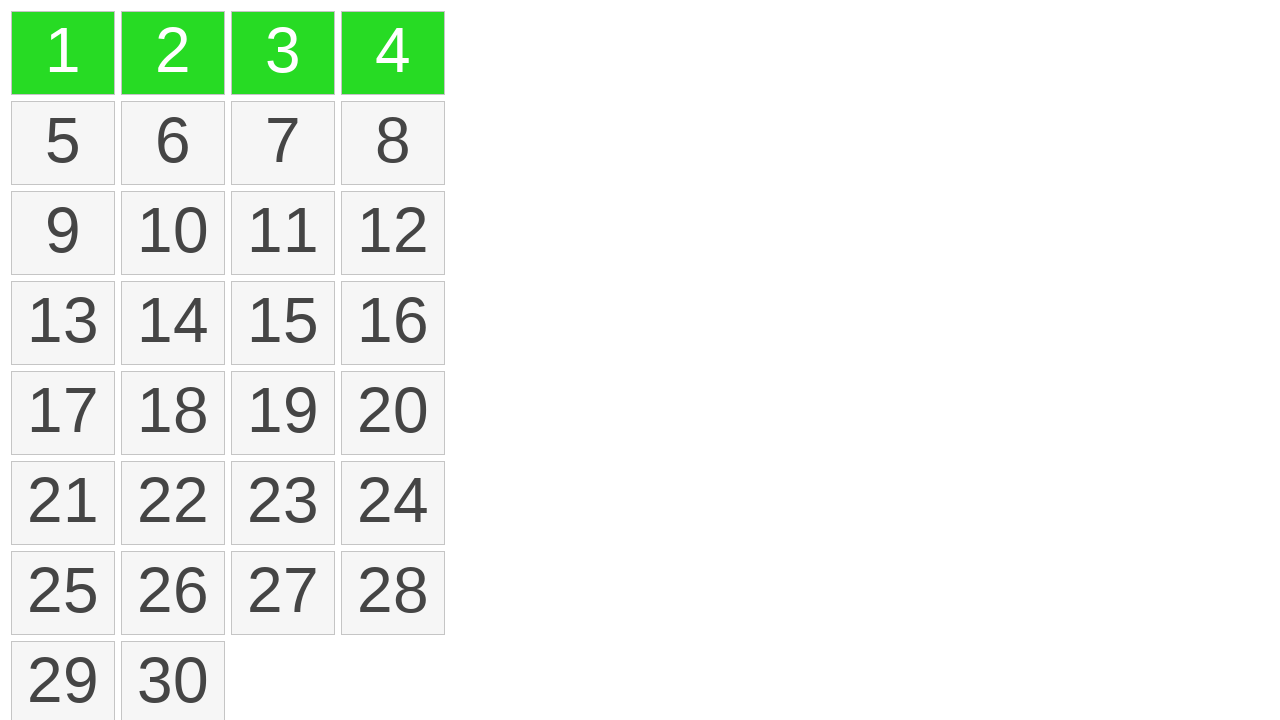

Verified that exactly 4 items are selected
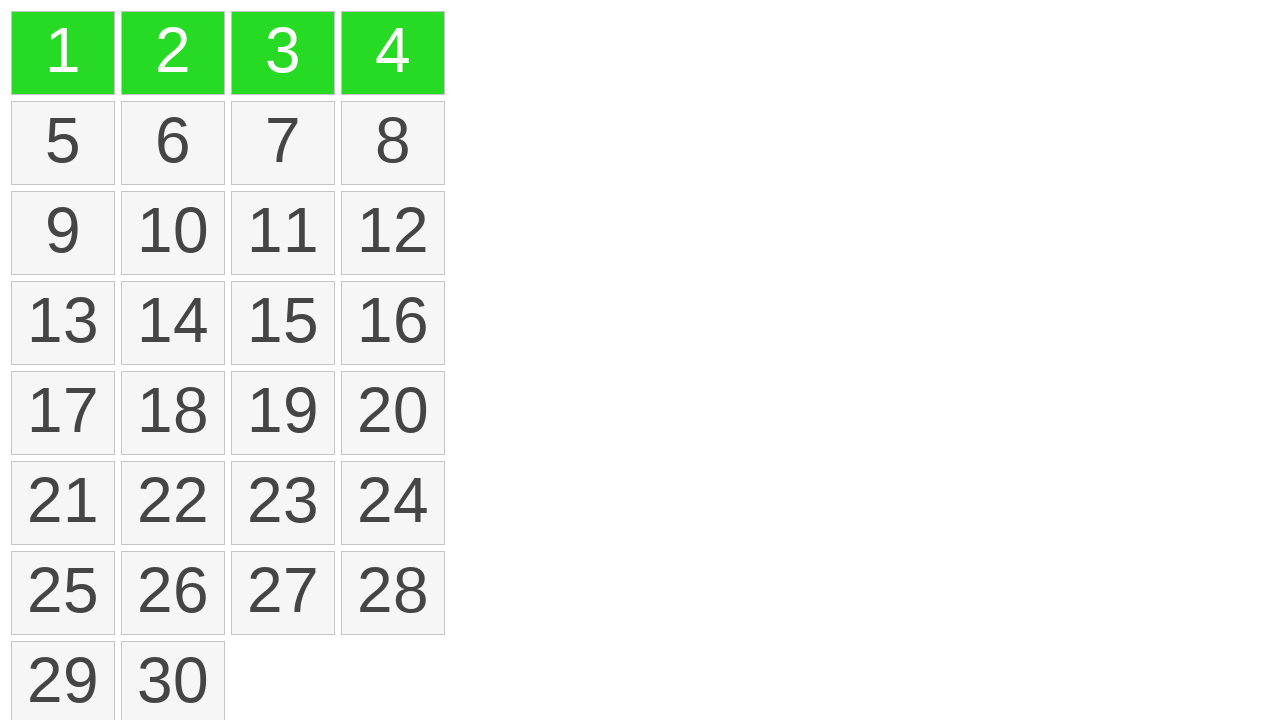

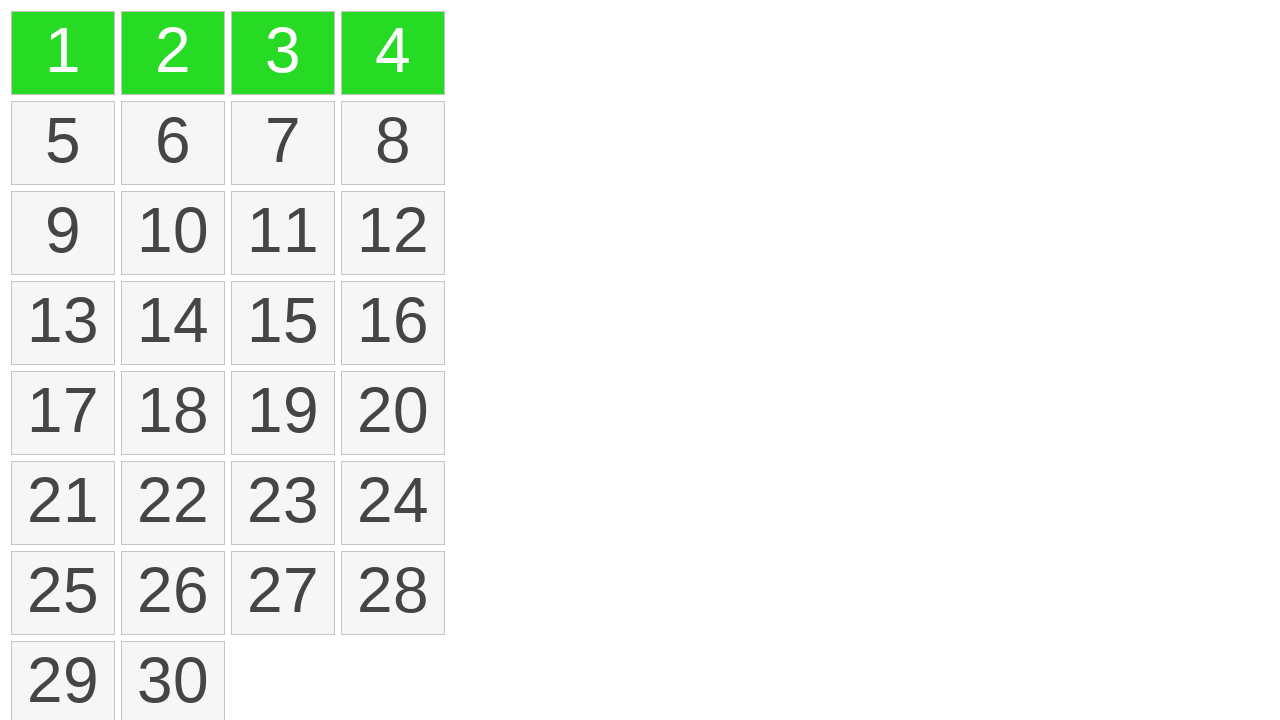